Prints all rows from the employee table

Starting URL: http://automationbykrishna.com/#

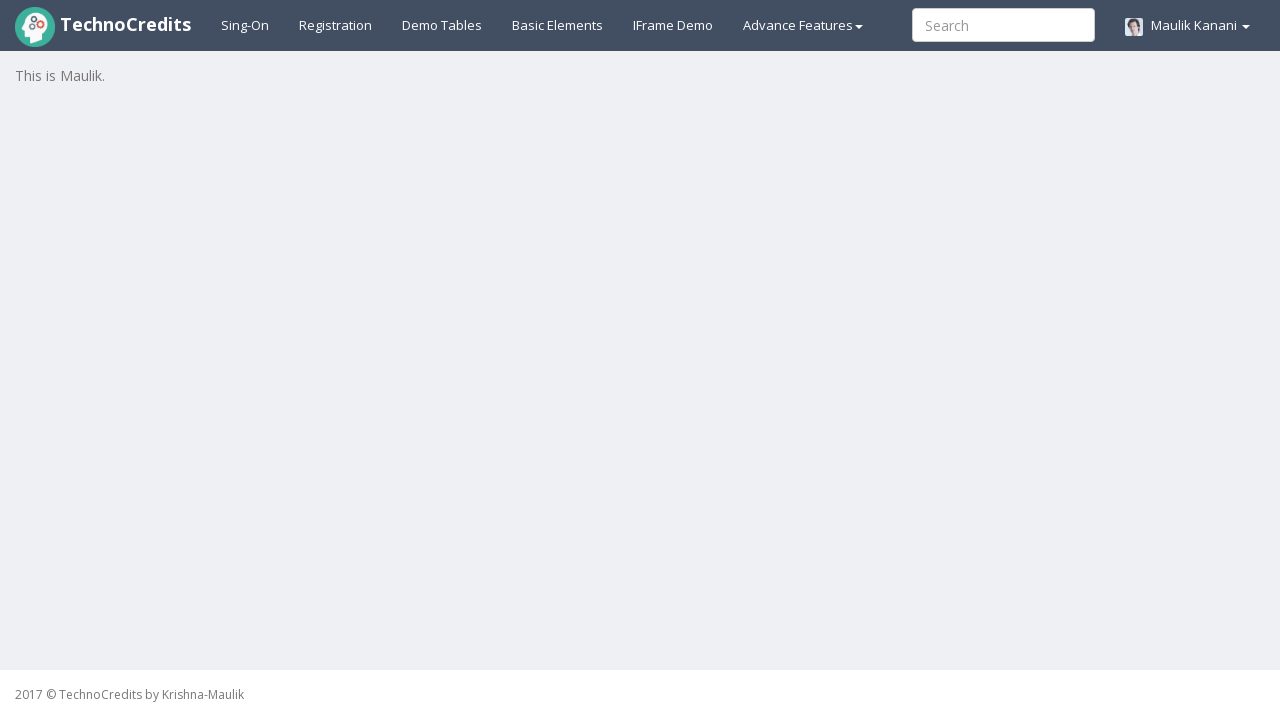

Clicked on Demo Tables link at (442, 25) on xpath=//a[@id='demotable']
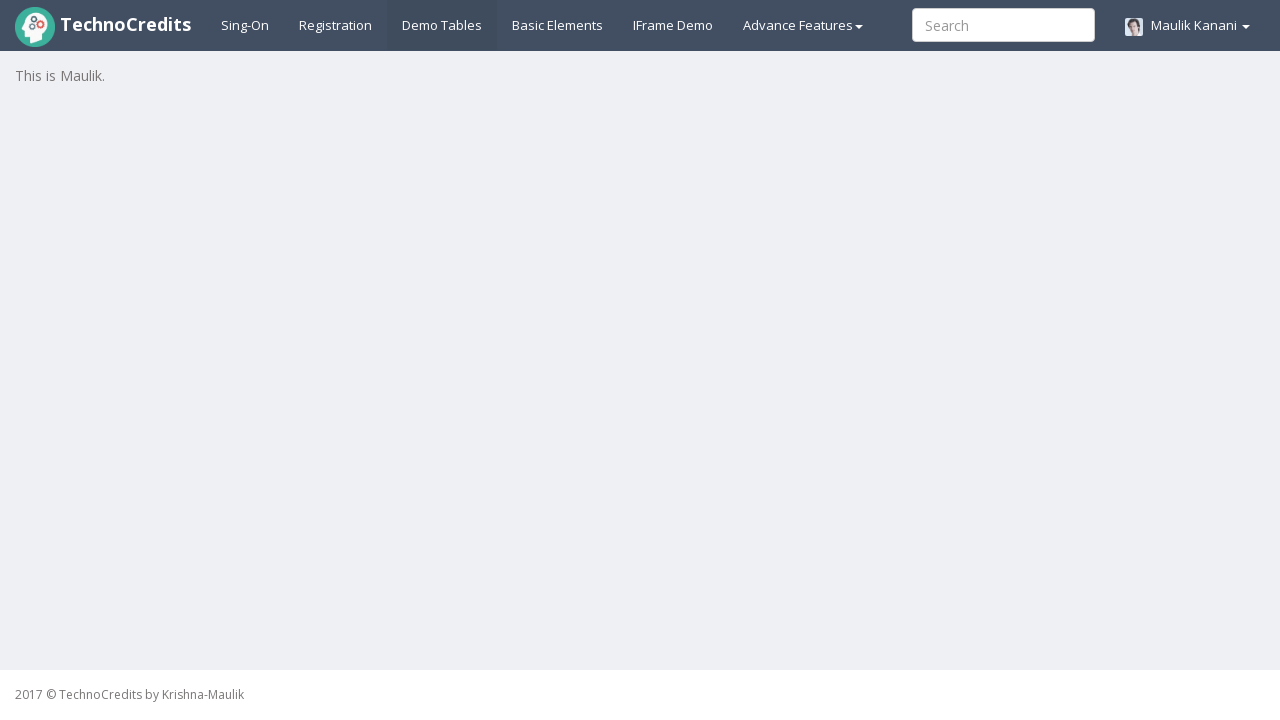

Waited for tables to load (5000ms)
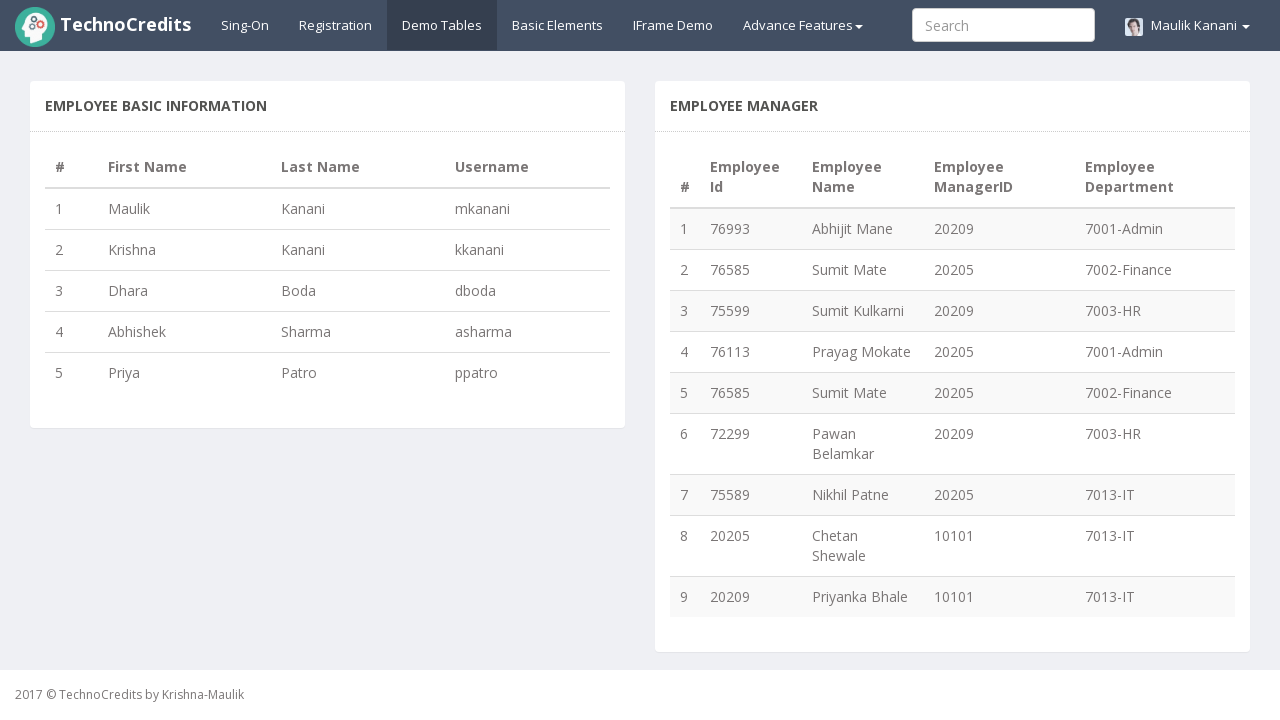

Located all rows in employee table
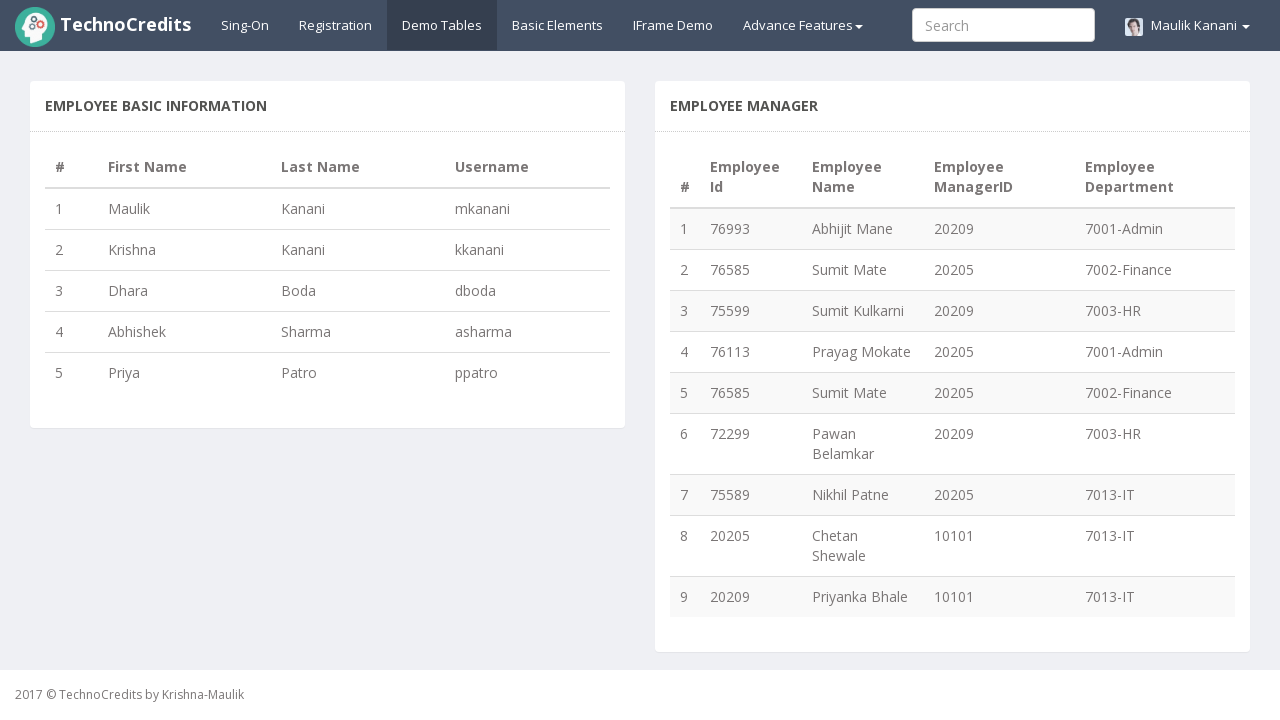

Extracted and printed Row 1 from employee table
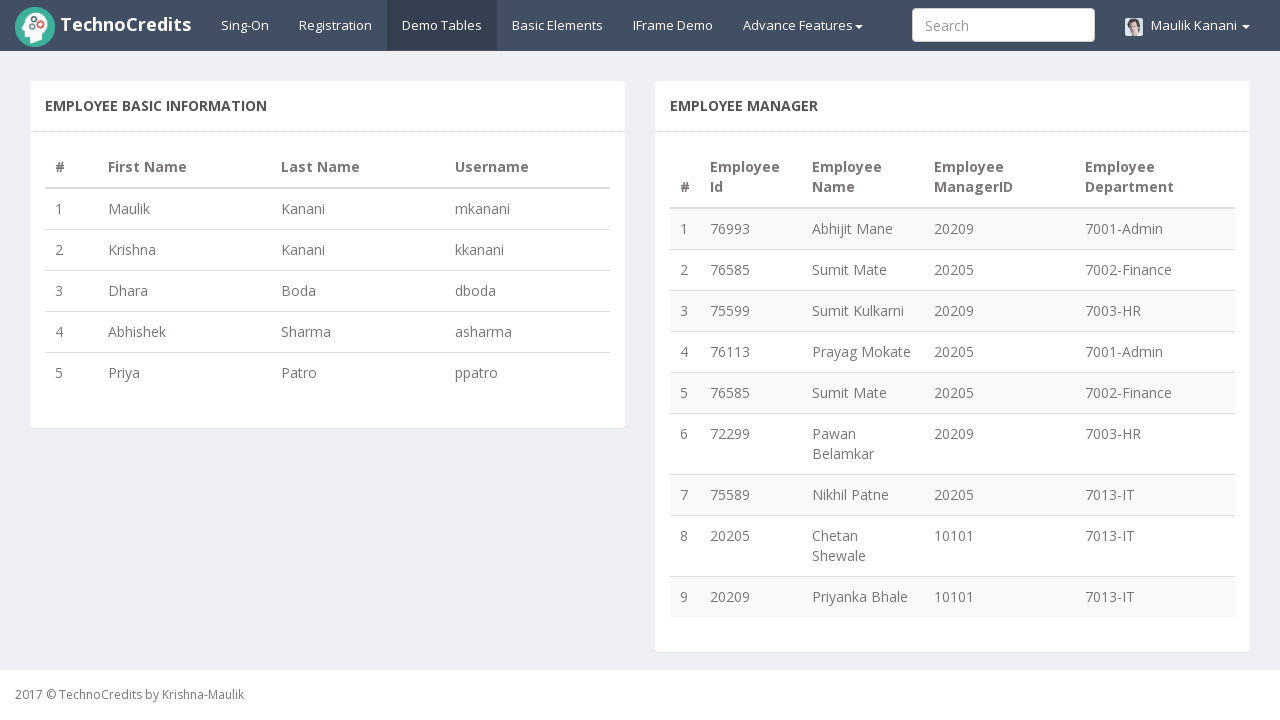

Extracted and printed Row 2 from employee table
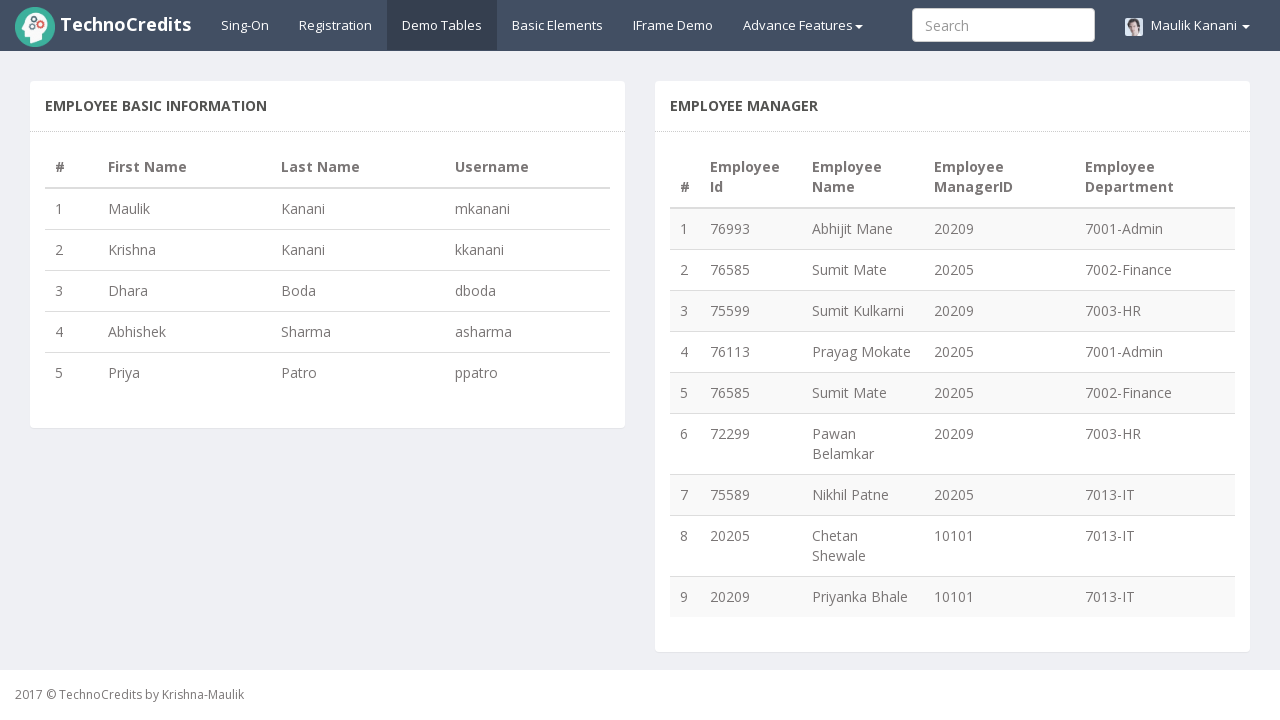

Extracted and printed Row 3 from employee table
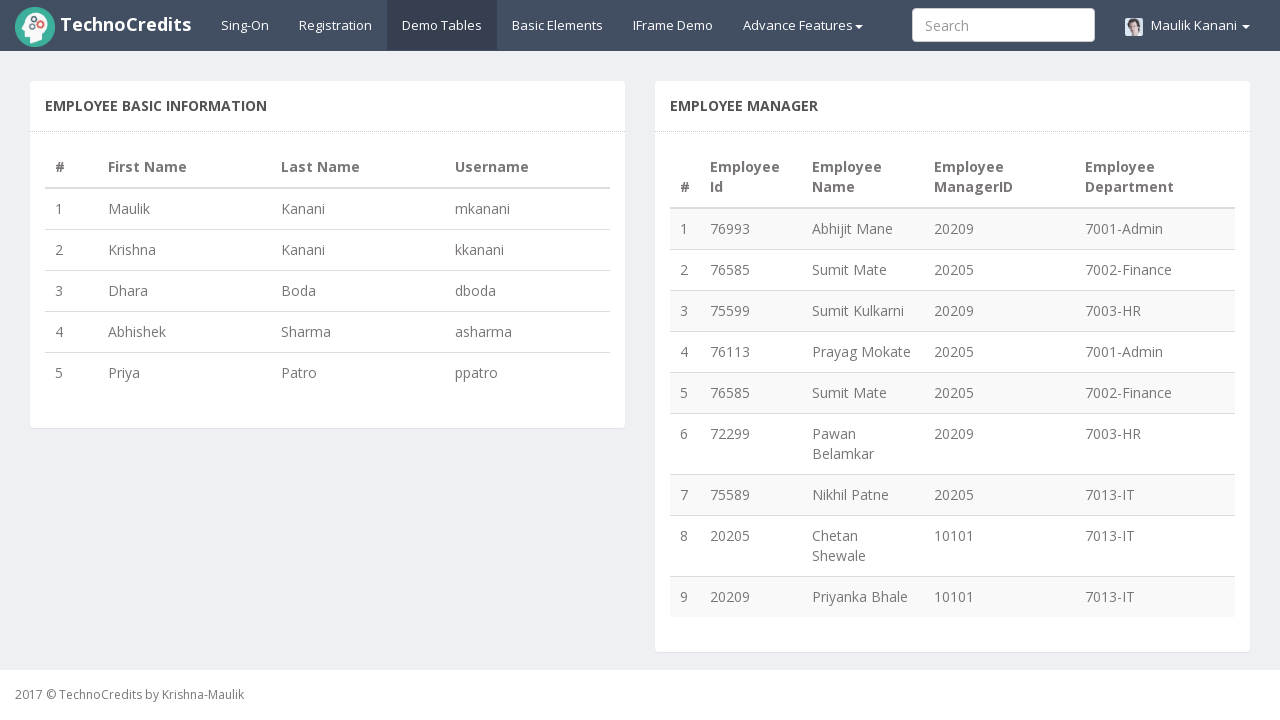

Extracted and printed Row 4 from employee table
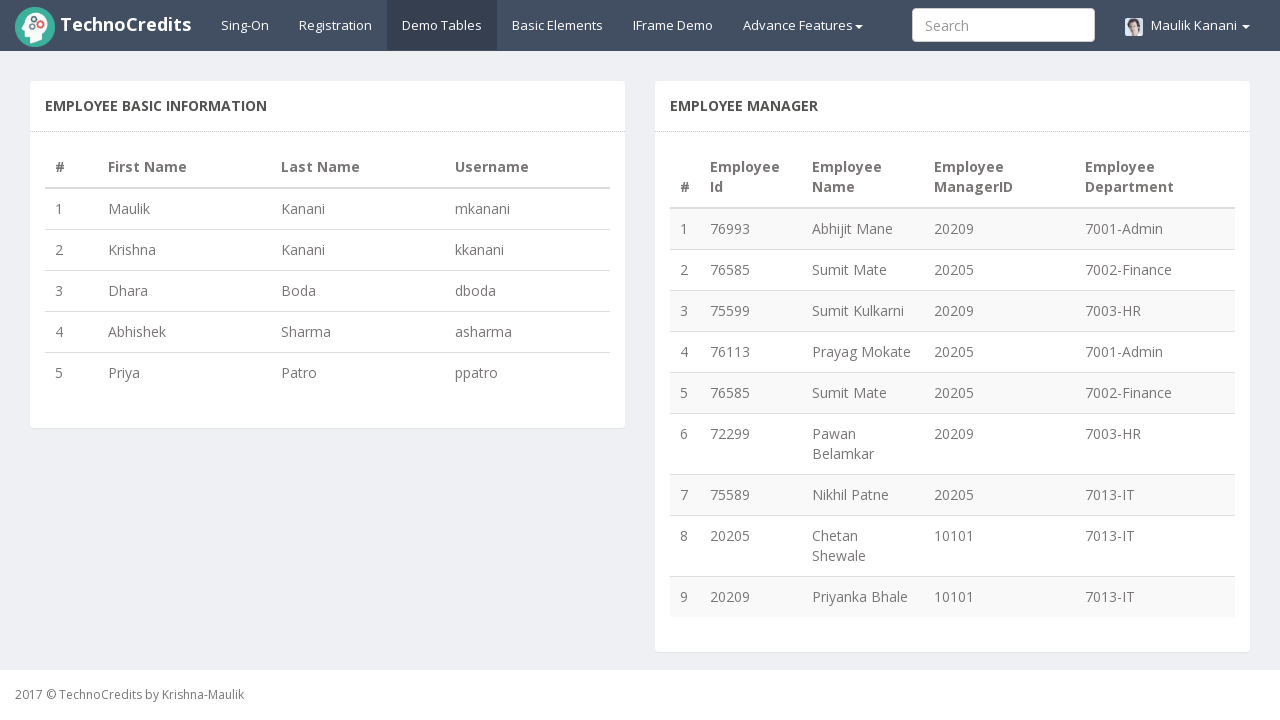

Extracted and printed Row 5 from employee table
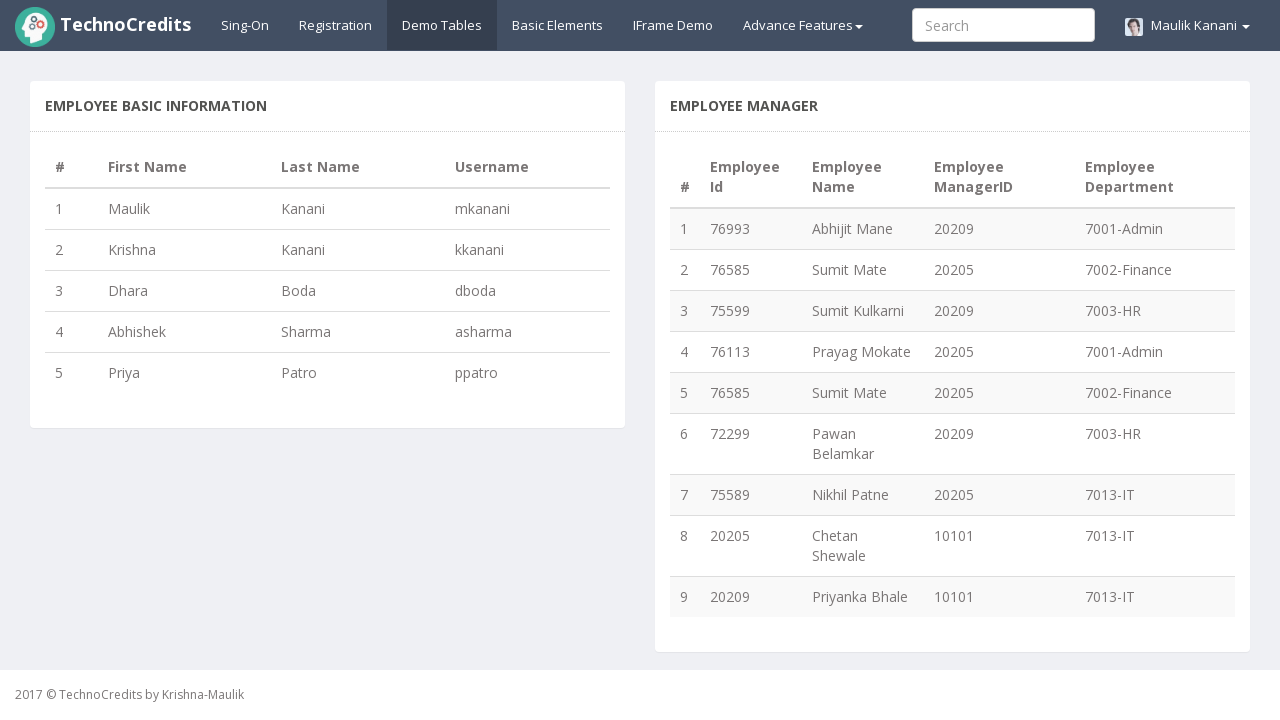

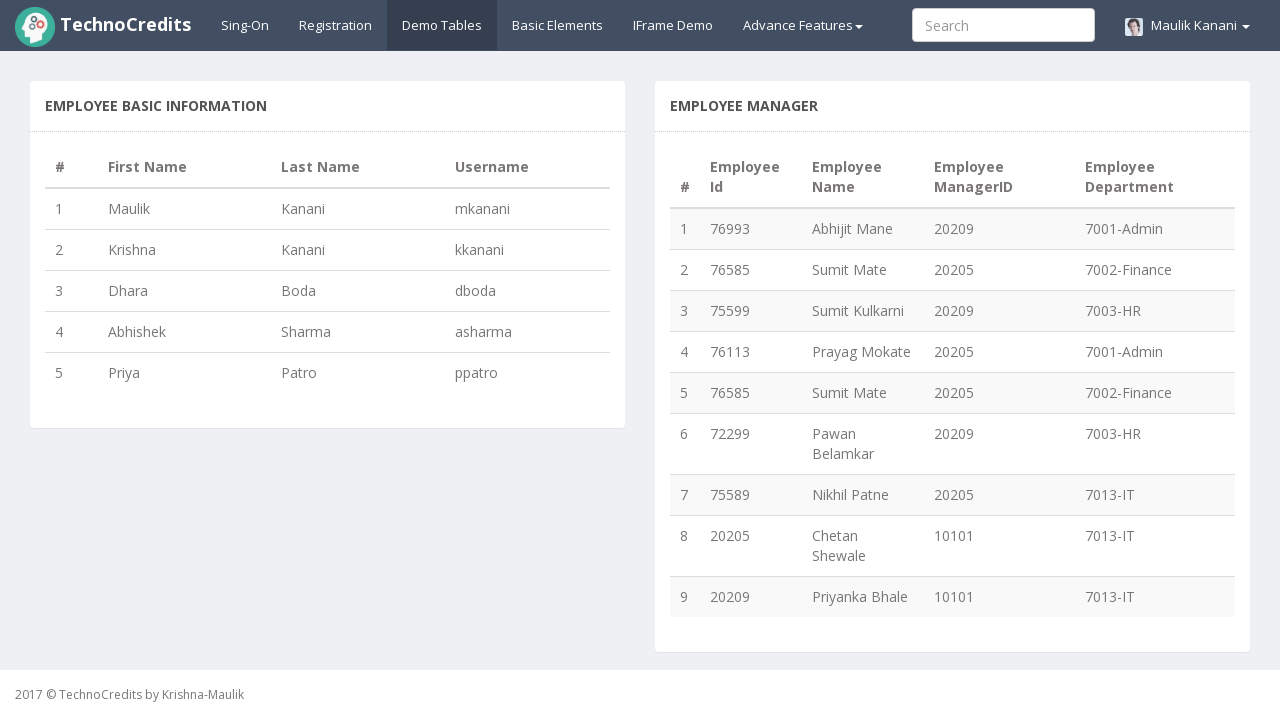